Navigates to Playwright documentation and GitHub pages, verifying each page loads successfully by waiting for the page content.

Starting URL: https://playwright.dev/docs/api/class-page#page-pdf

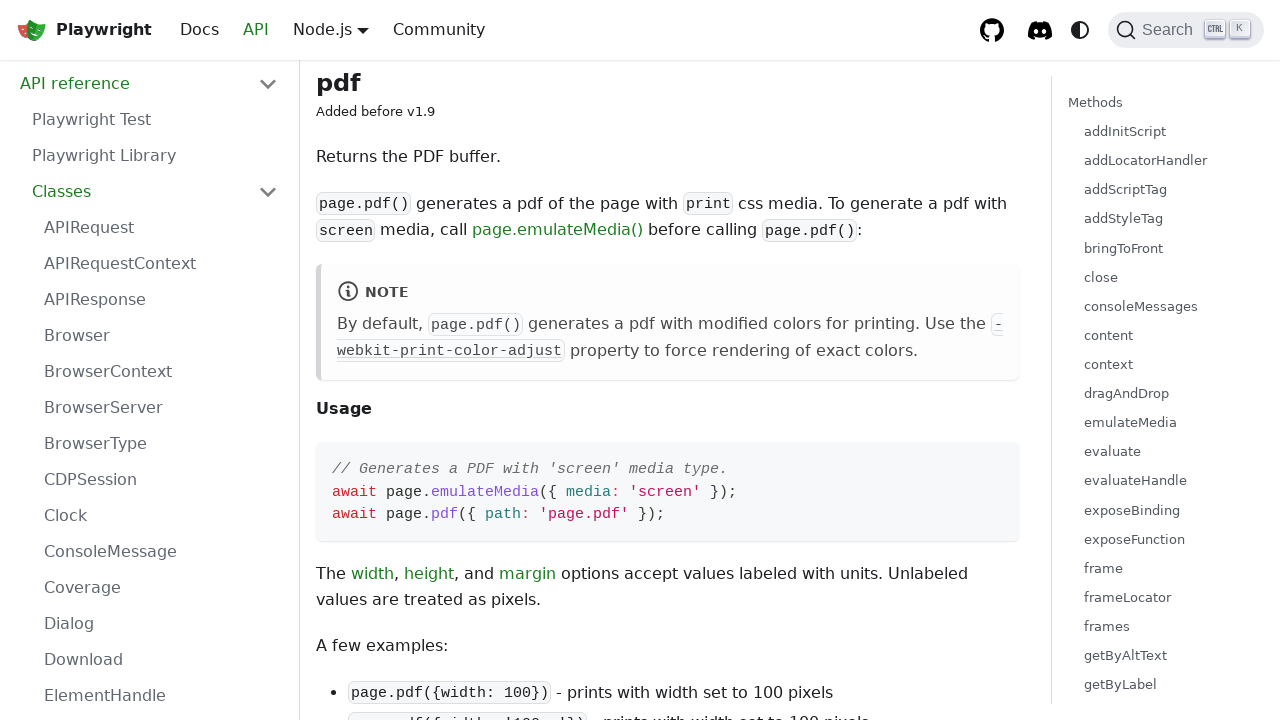

Waited for Playwright documentation page to fully load
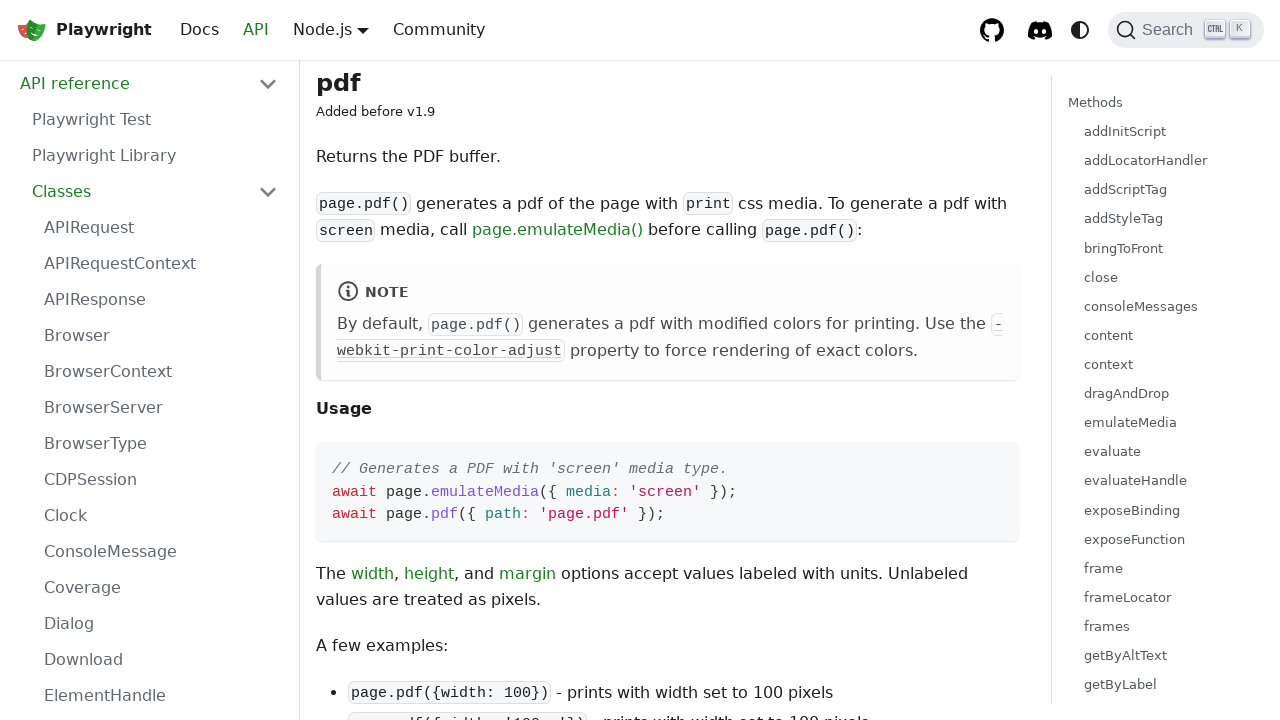

Navigated to GitHub repository page
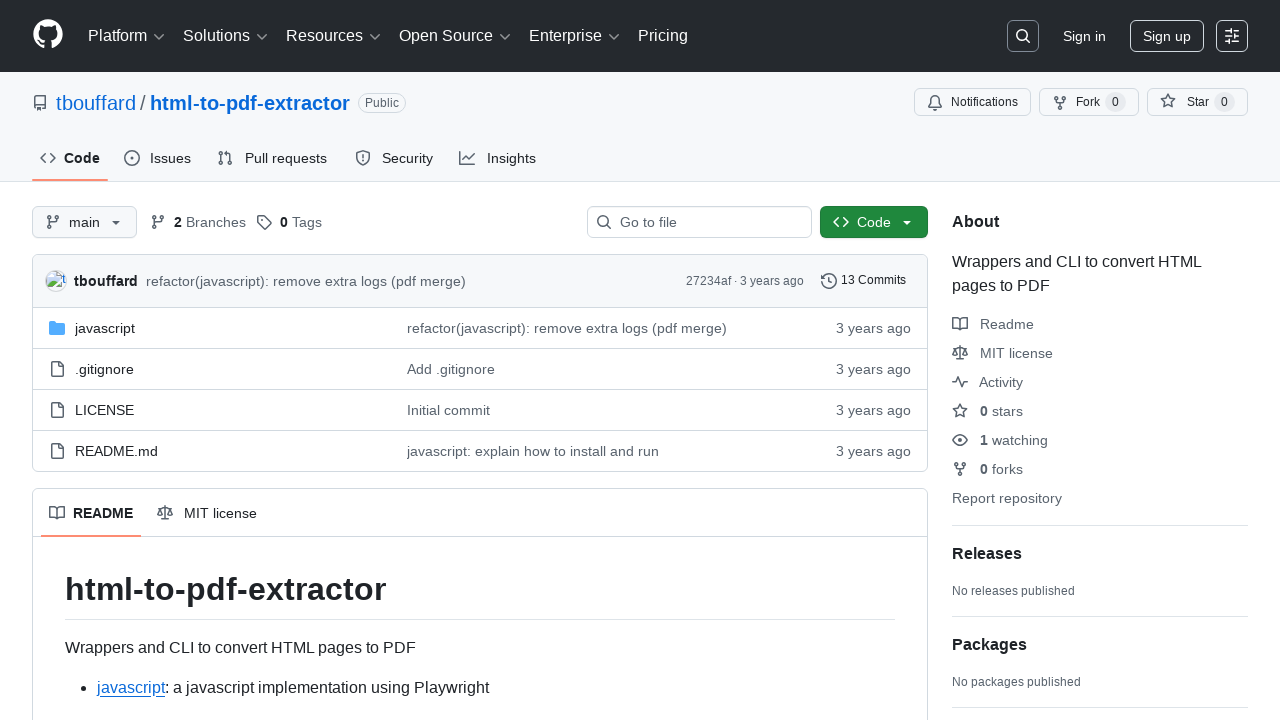

Waited for GitHub page to fully load
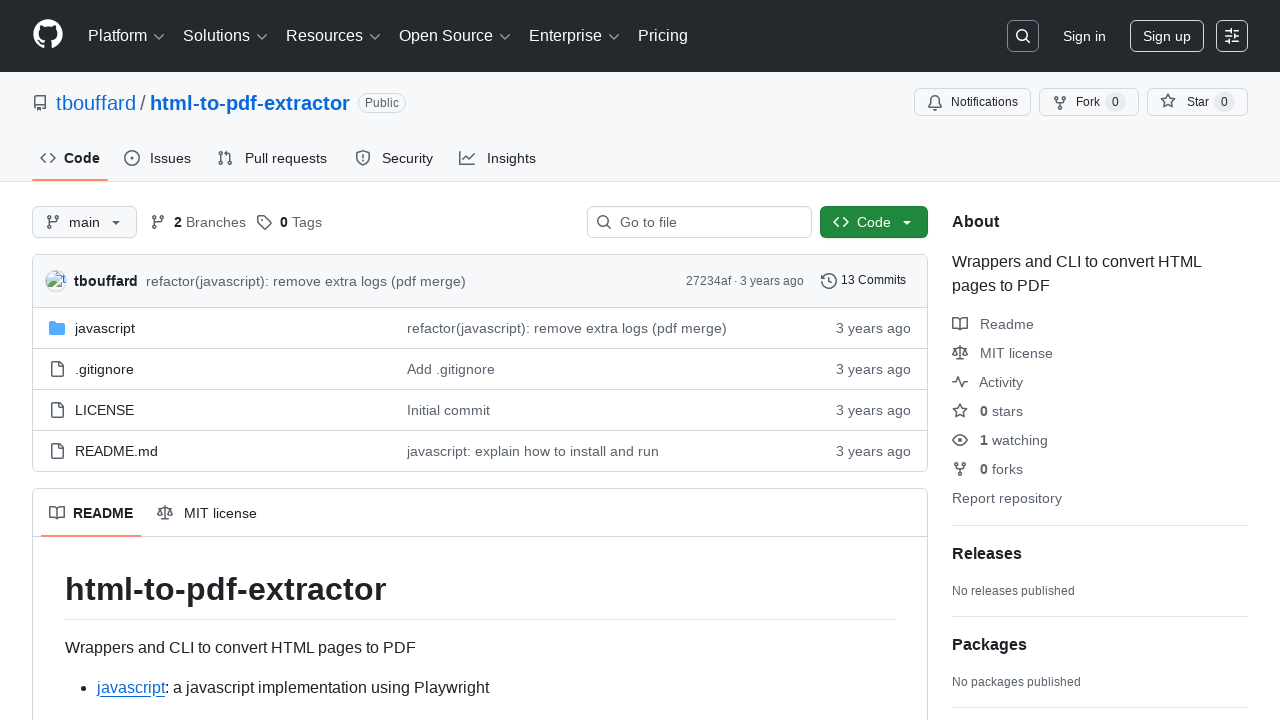

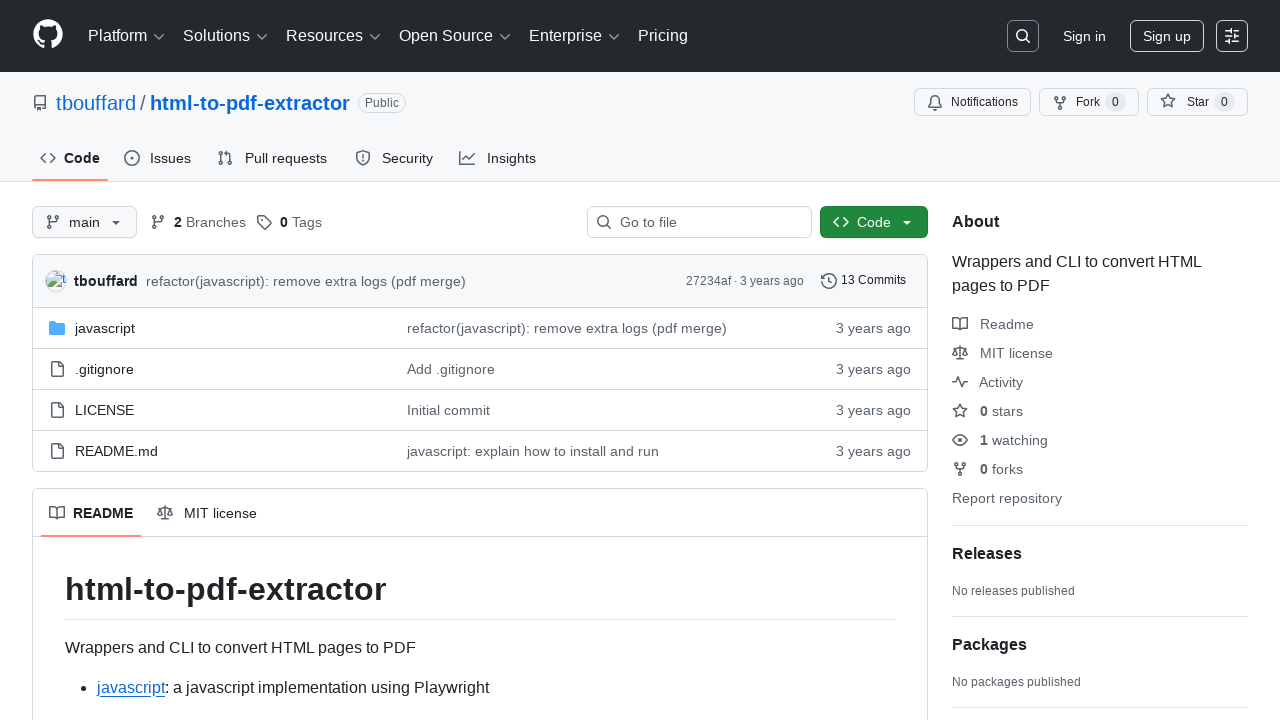